Tests login form error handling by submitting invalid credentials and verifying the error message is displayed correctly

Starting URL: https://the-internet.herokuapp.com/login

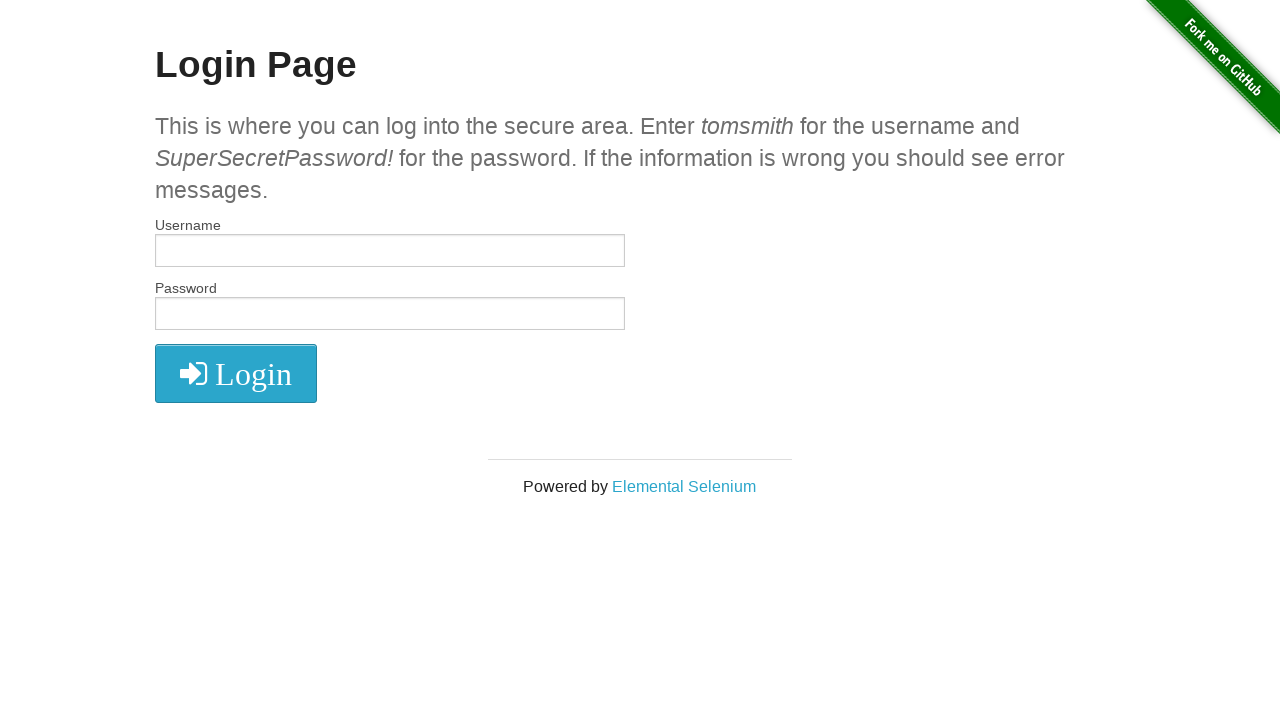

Filled username field with invalid username 'wronguser' on #username
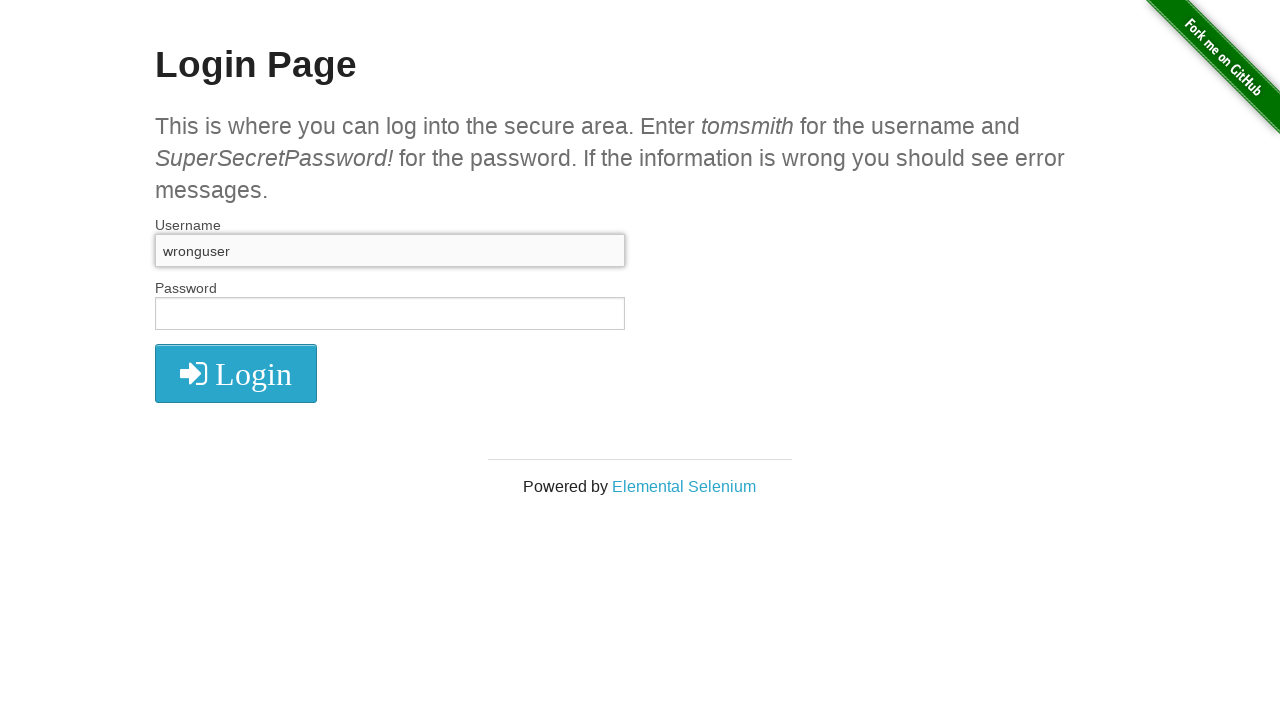

Filled password field with invalid password 'wrongpassword' on #password
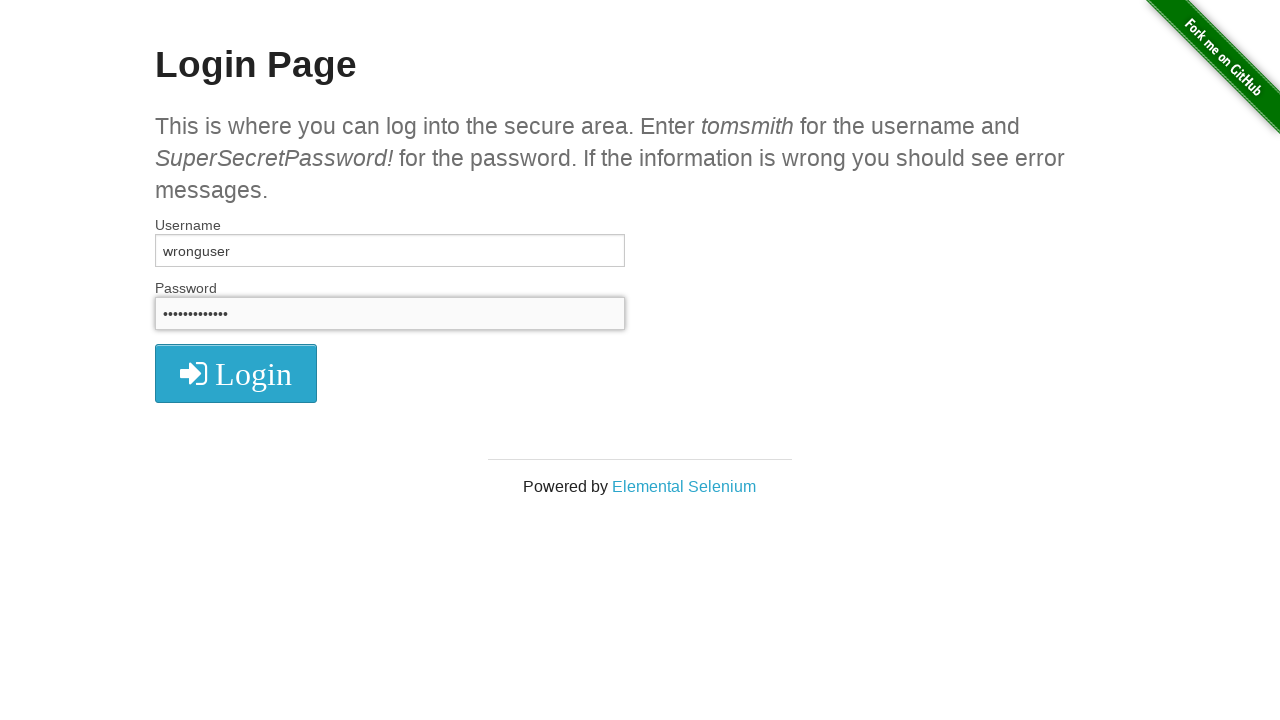

Clicked login button to submit form with invalid credentials at (236, 373) on button.radius
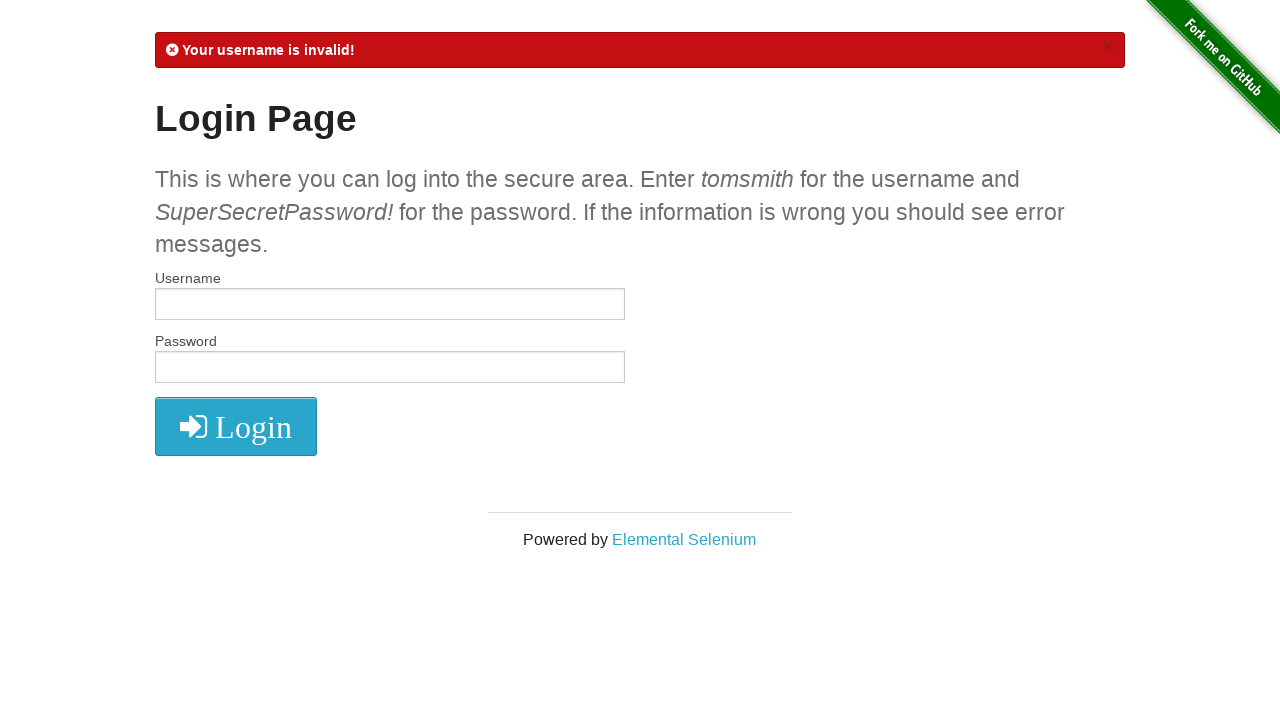

Waited for error message element to appear
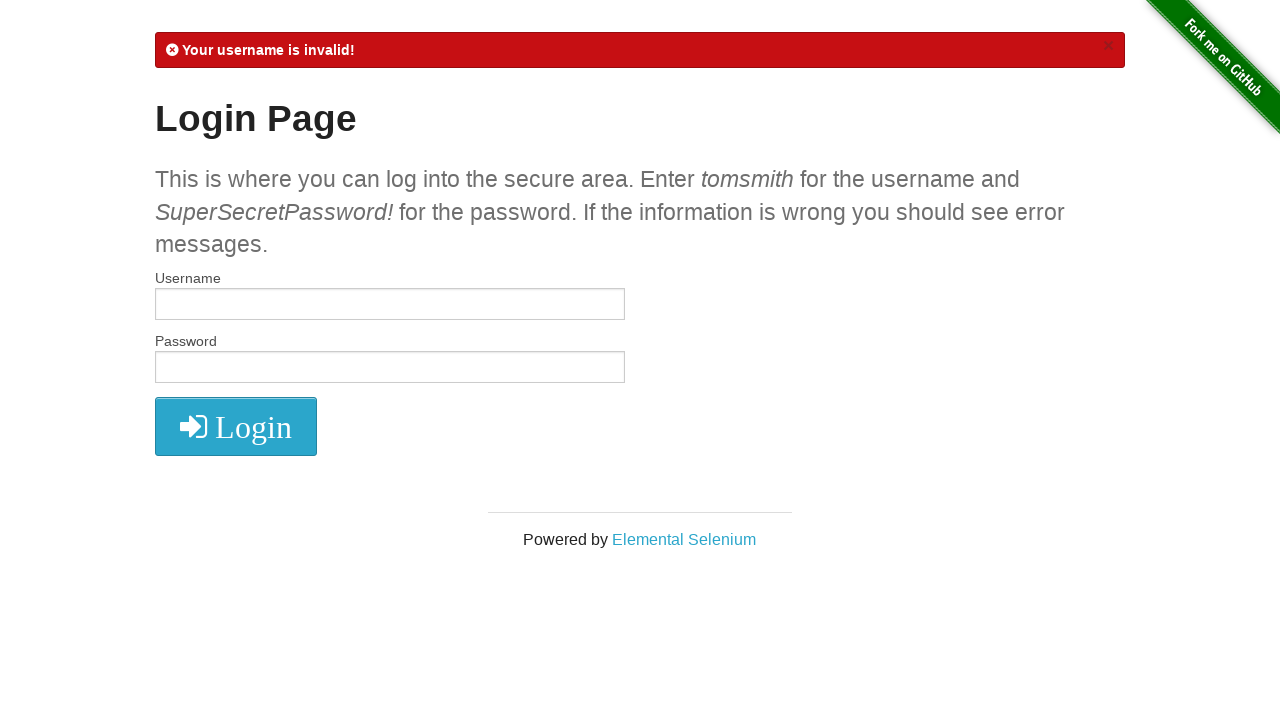

Retrieved error message text content
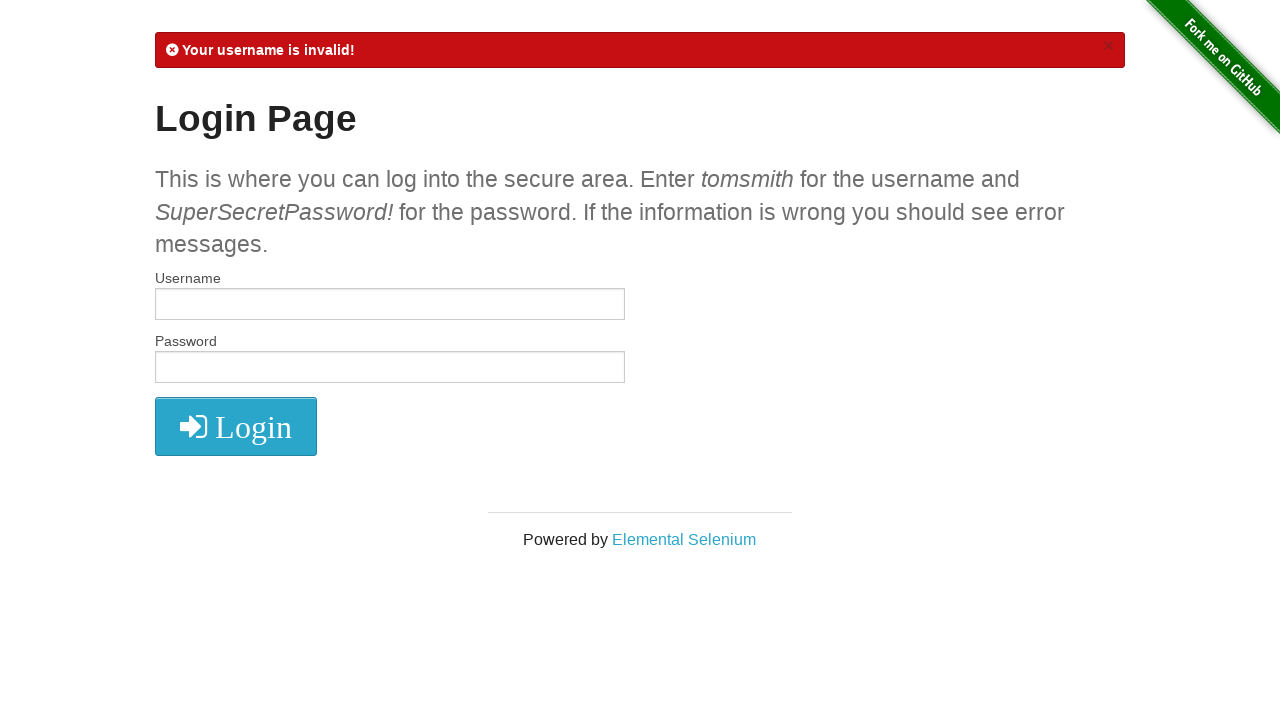

Verified error message contains 'Your username is invalid!'
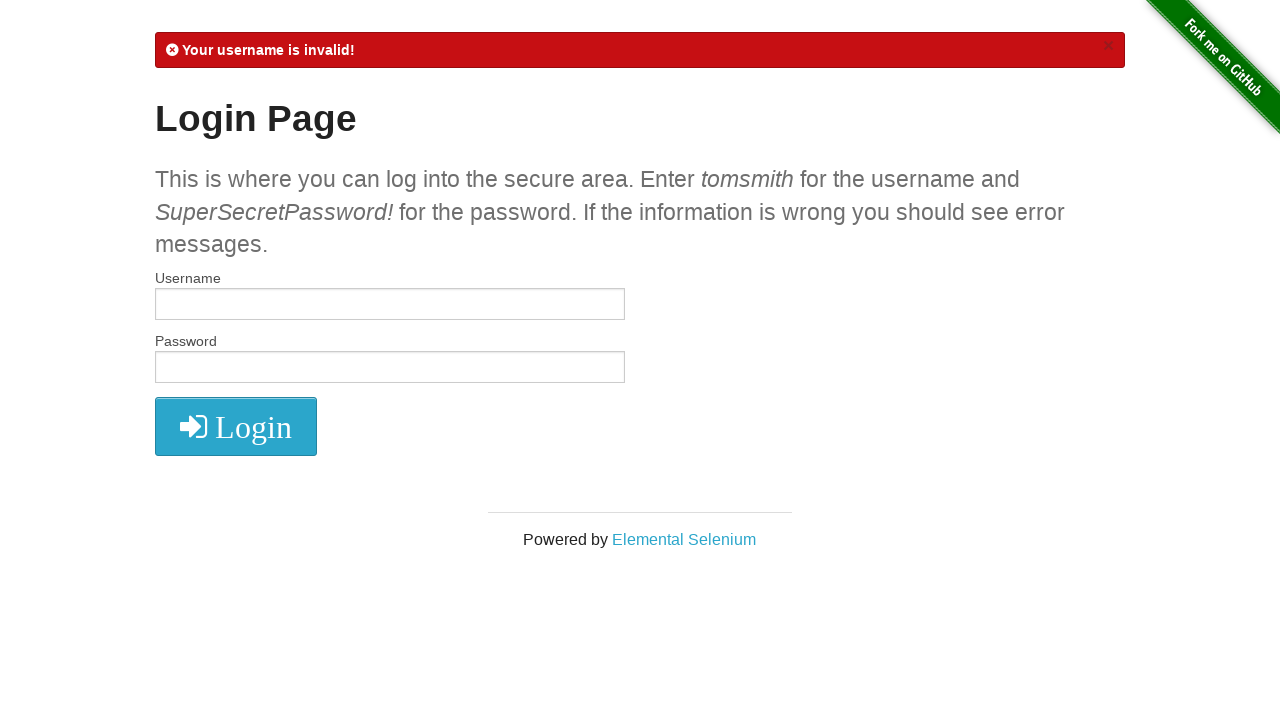

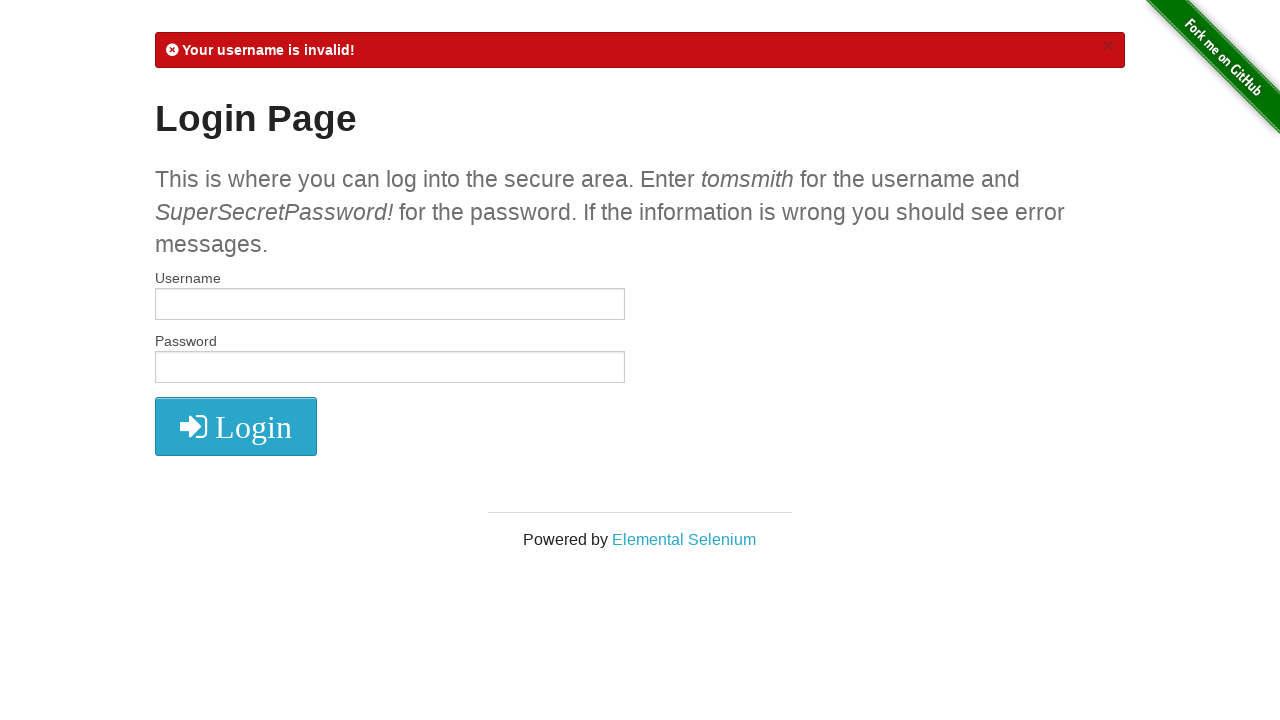